Tests entry ad modal functionality by checking if modal appears, closing it, restarting the ad, and verifying modal behavior across page reloads

Starting URL: https://the-internet.herokuapp.com/entry_ad

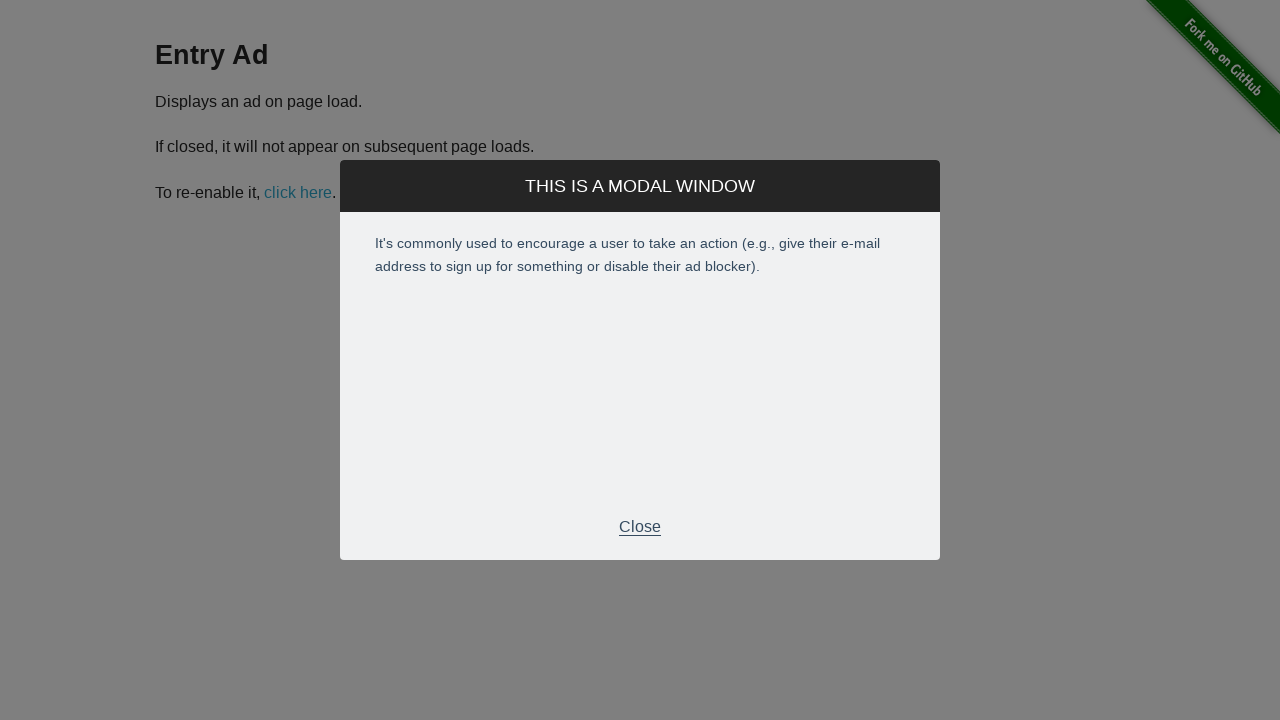

Entry ad modal was visible and close button clicked at (640, 527) on .modal-footer
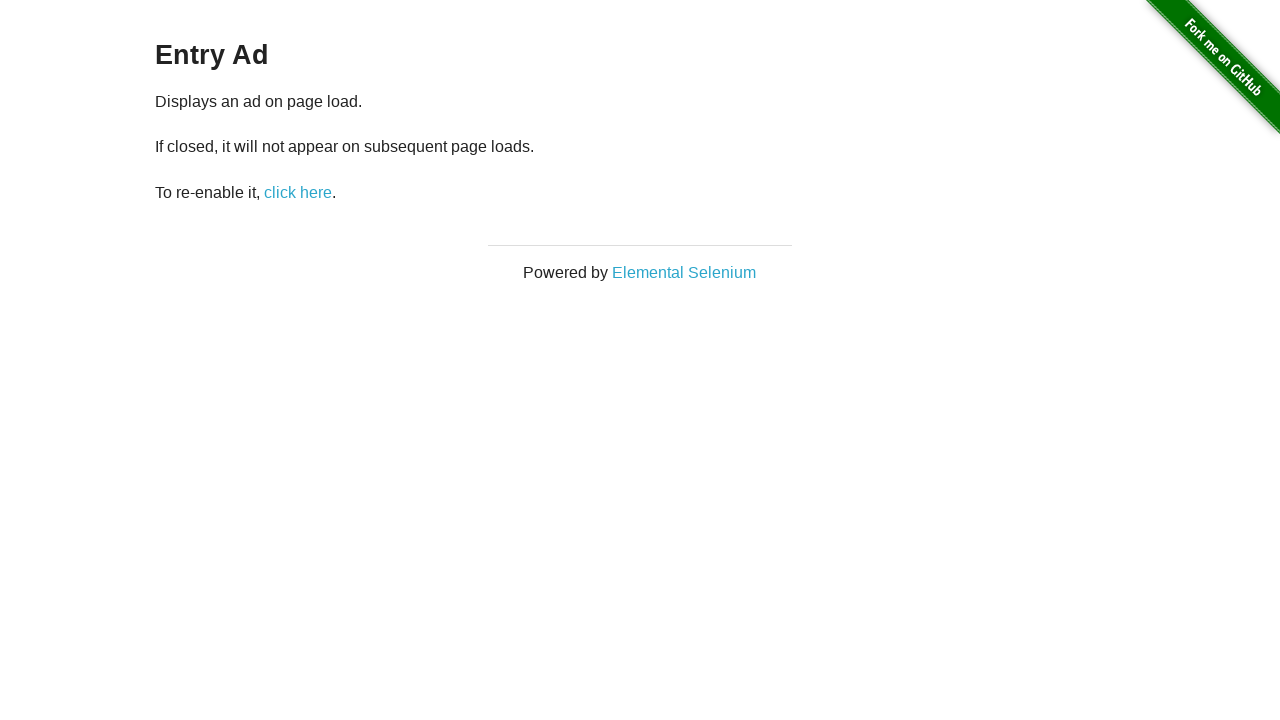

Clicked 'Restart Ad' link to reopen modal at (298, 192) on a#restart-ad
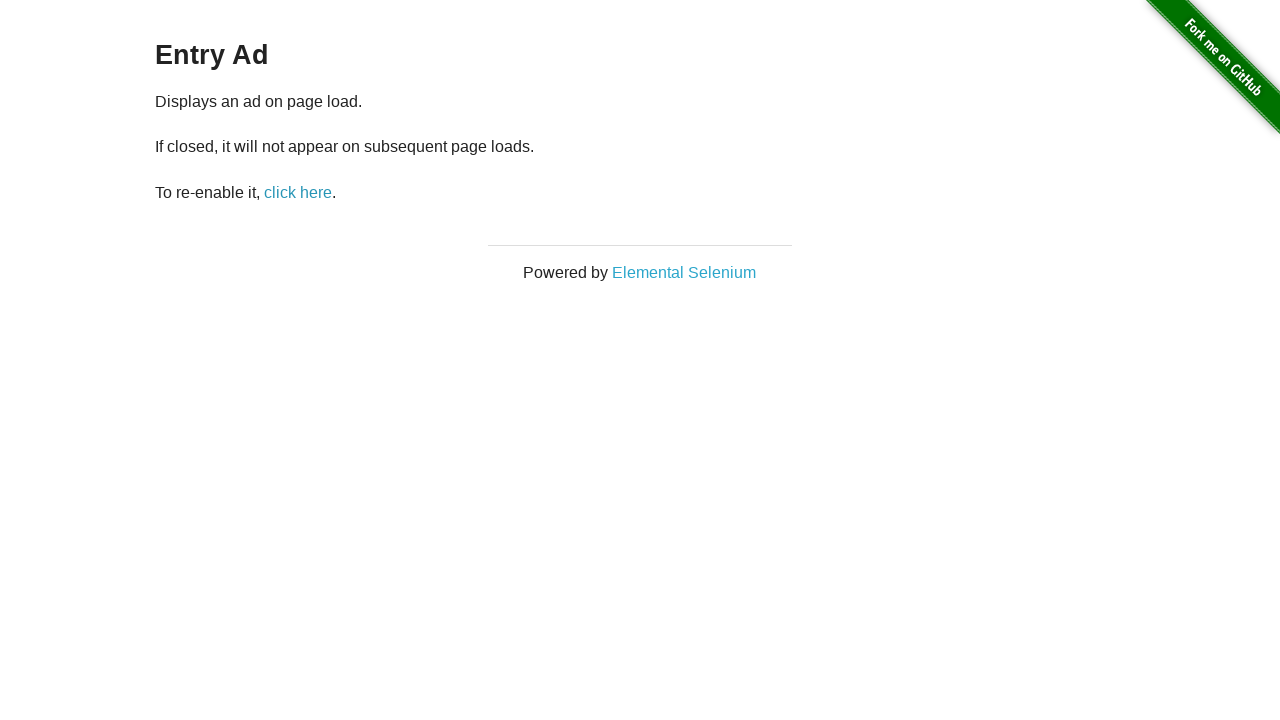

Reloaded page after restarting ad
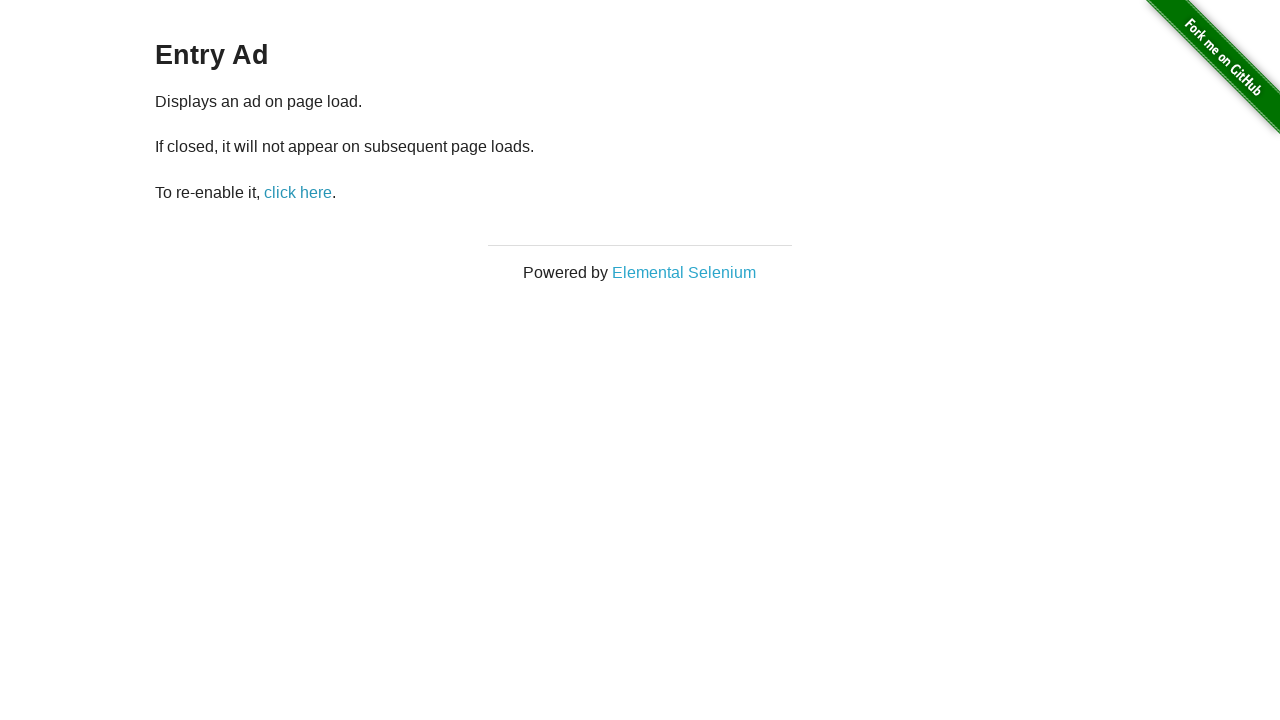

Entry ad modal was not visible after page reload
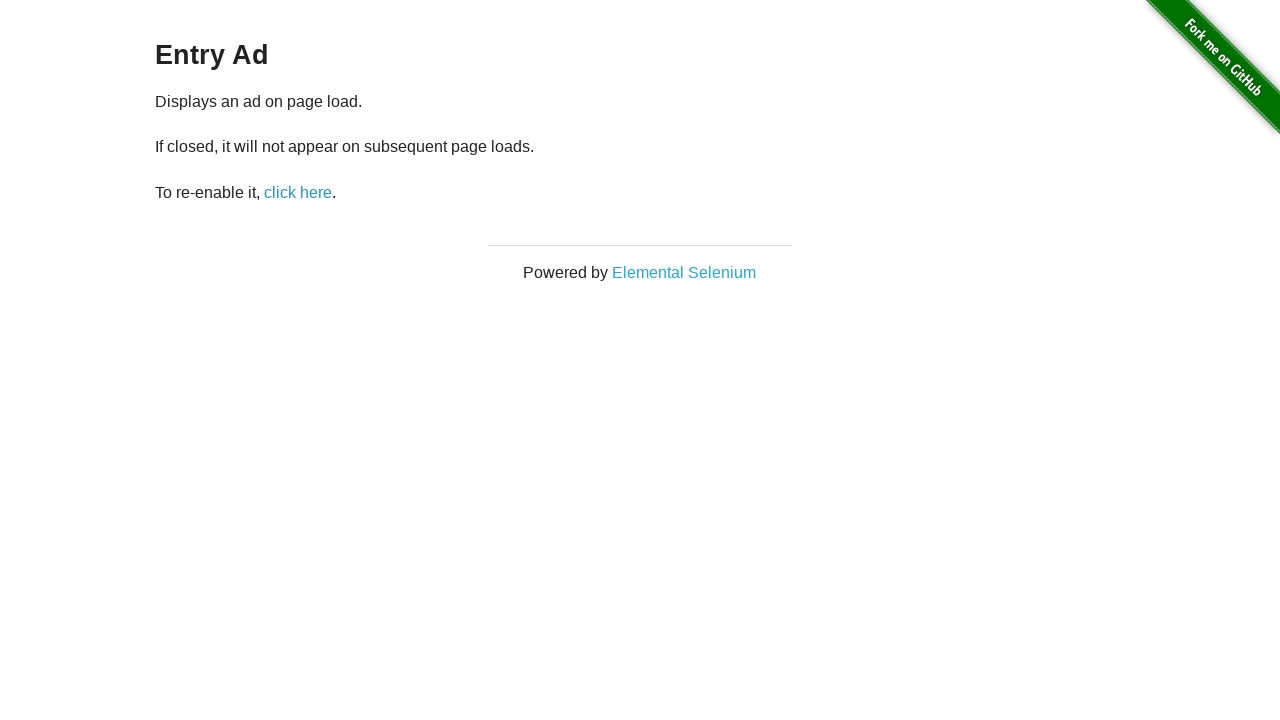

Reloaded page a second time to verify modal behavior
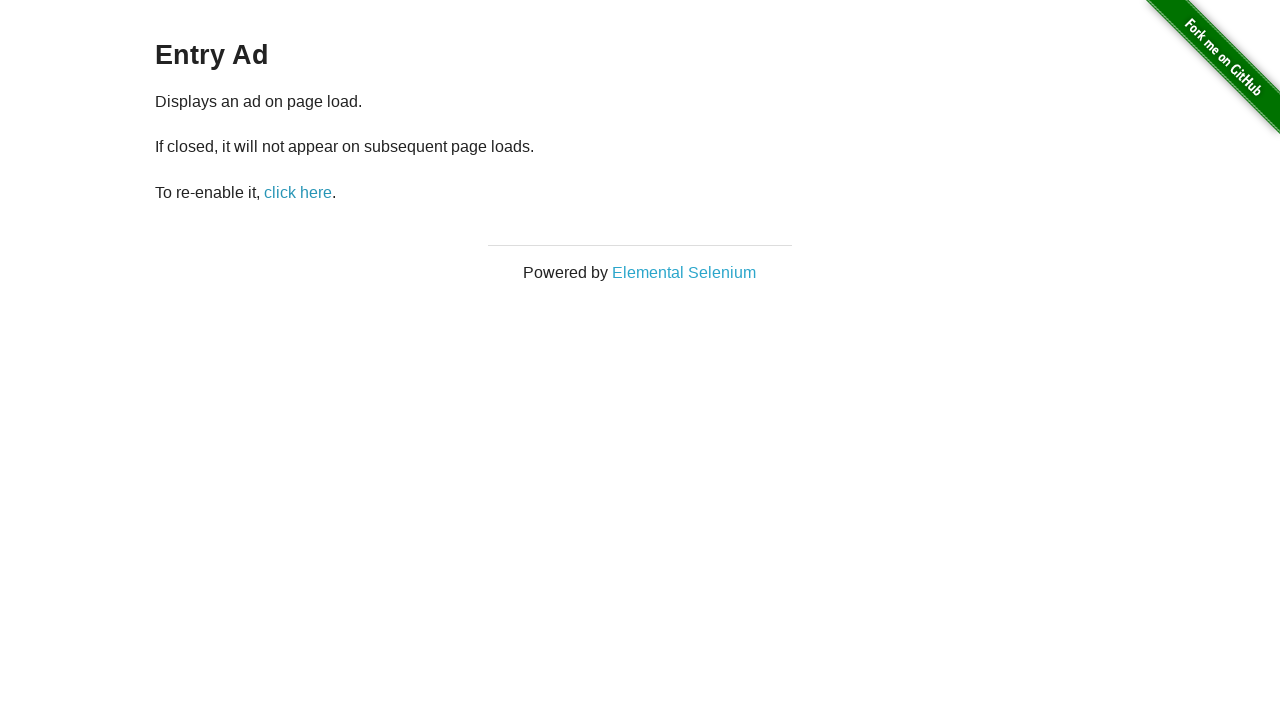

Waited 1 second for any modal animations to complete
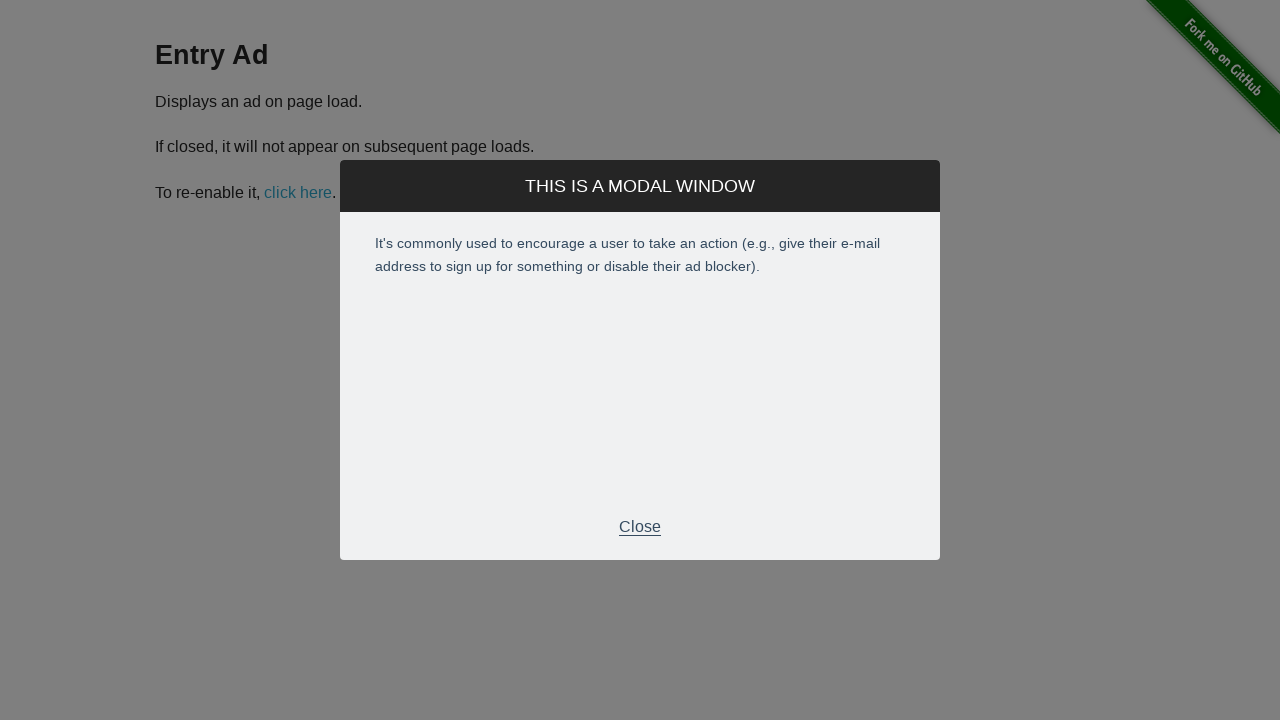

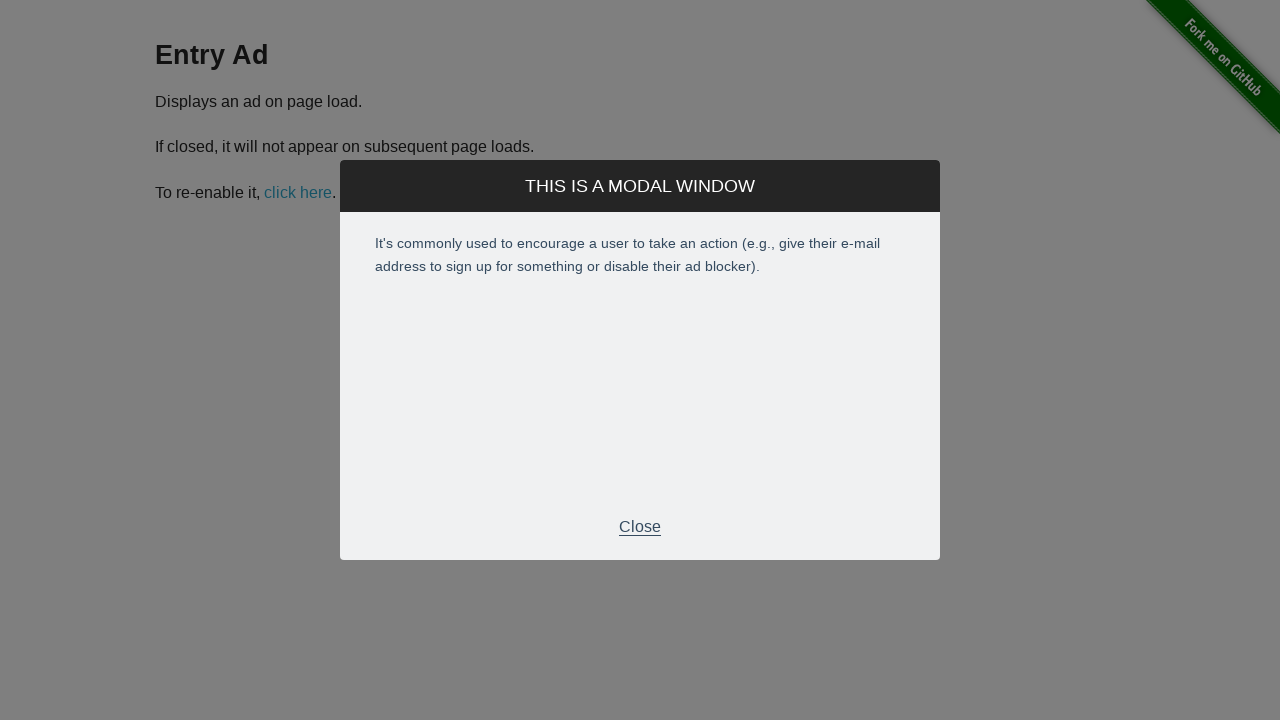